Solves a math problem on the page by calculating a formula, filling the answer, selecting checkboxes/radio buttons, and submitting the form

Starting URL: http://suninjuly.github.io/math.html

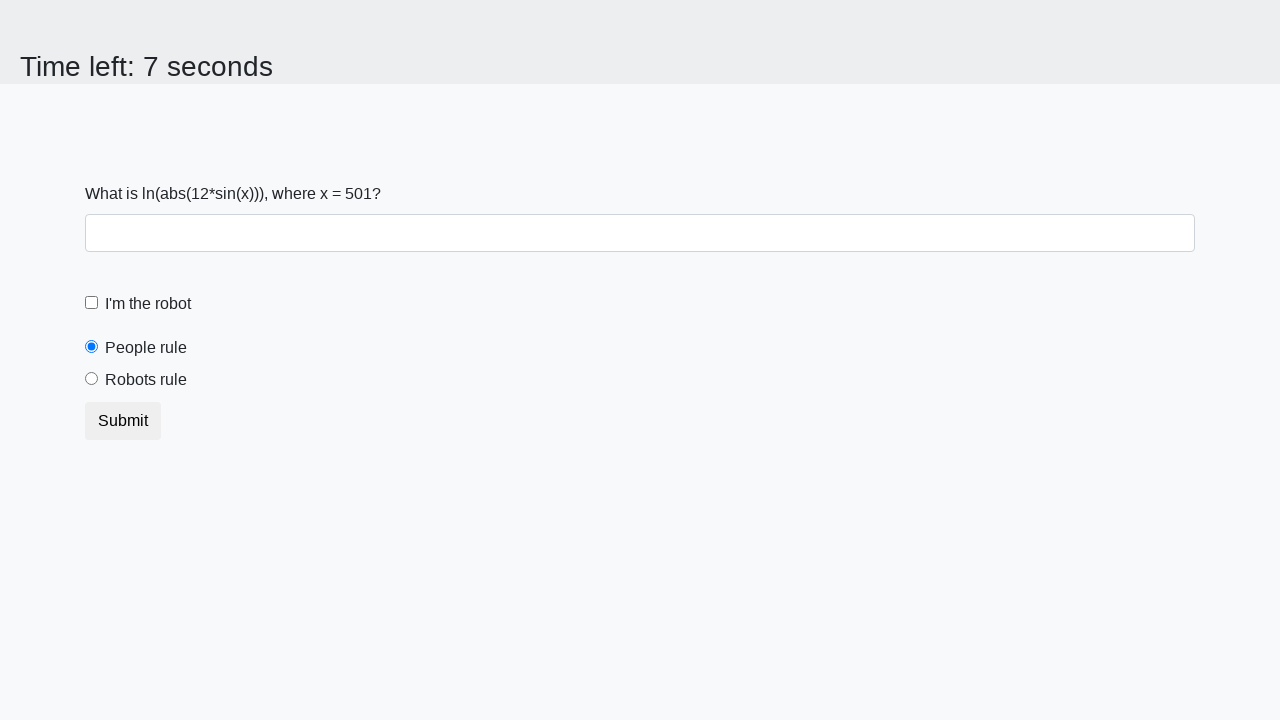

Retrieved x value from the page
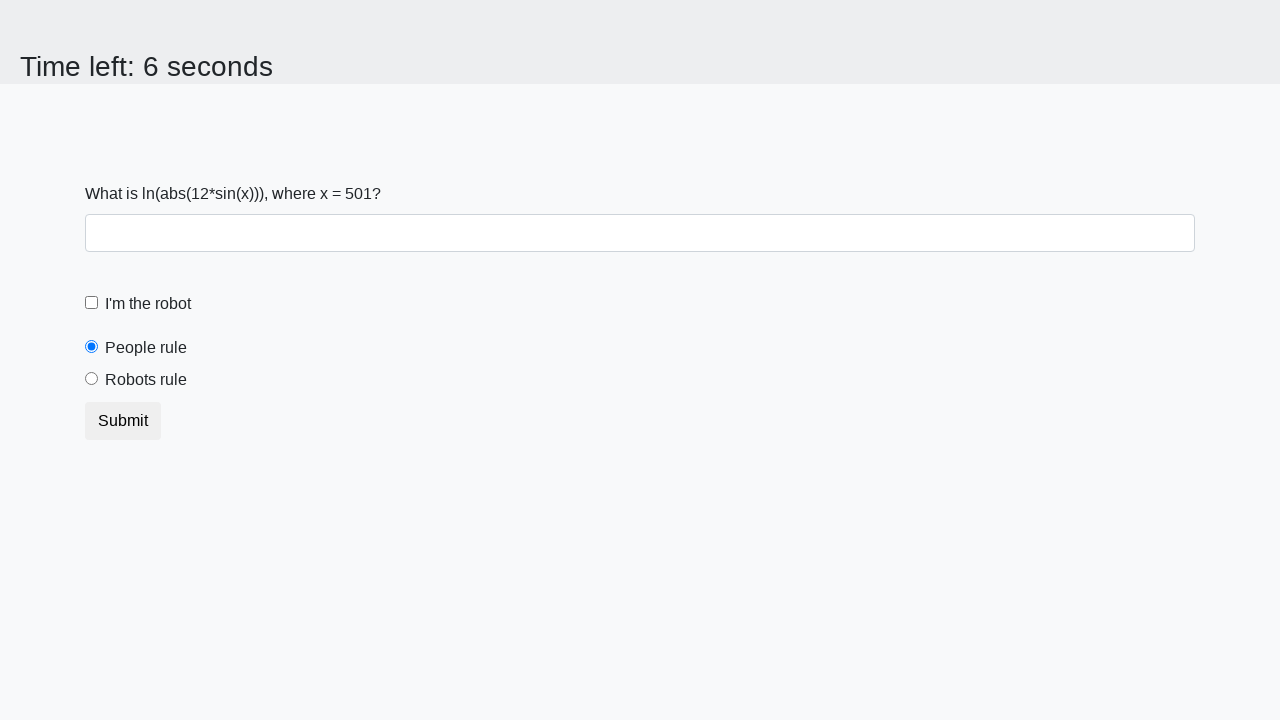

Calculated the formula result: log(abs(12*sin(x)))
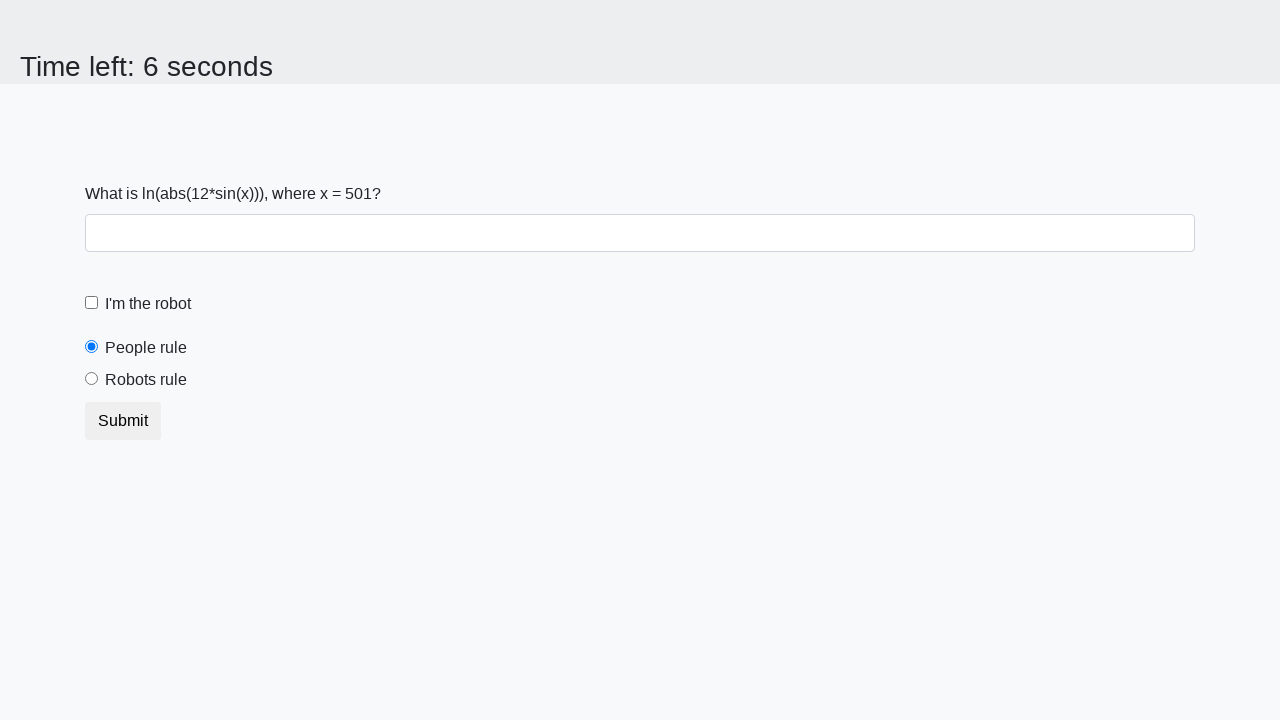

Filled the answer field with calculated value on #answer
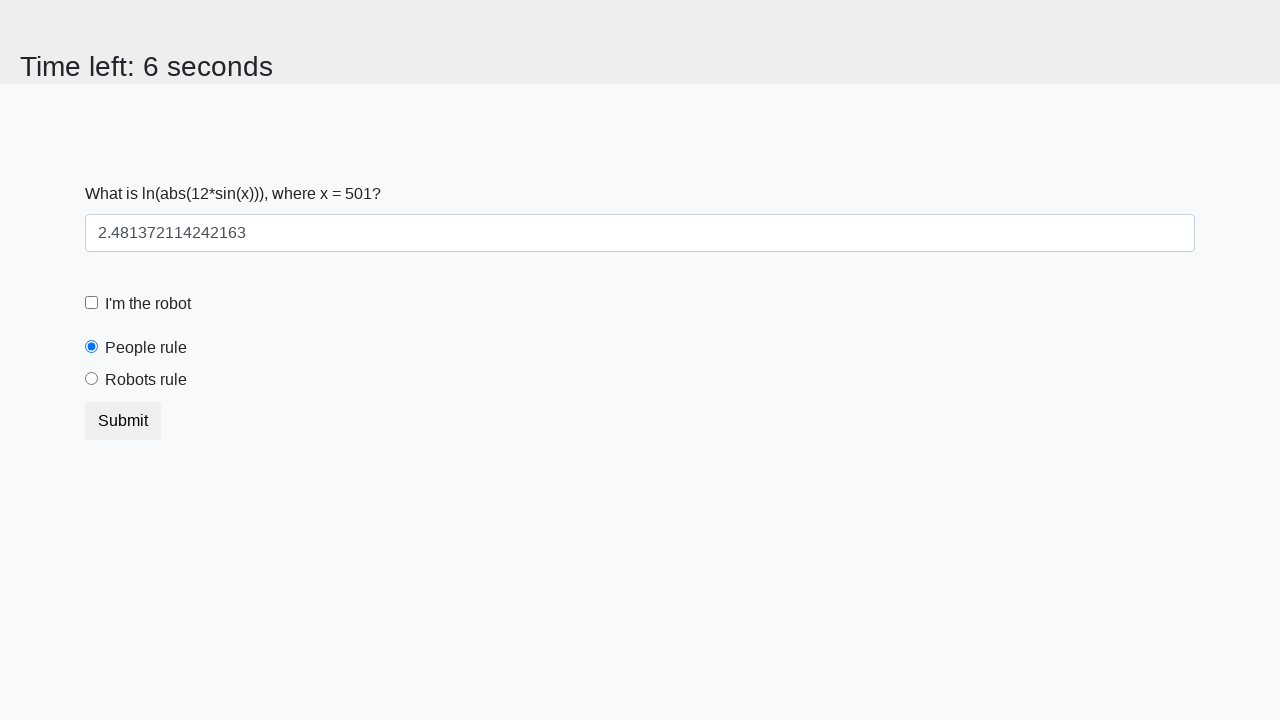

Clicked the robot checkbox at (148, 304) on [for='robotCheckbox']
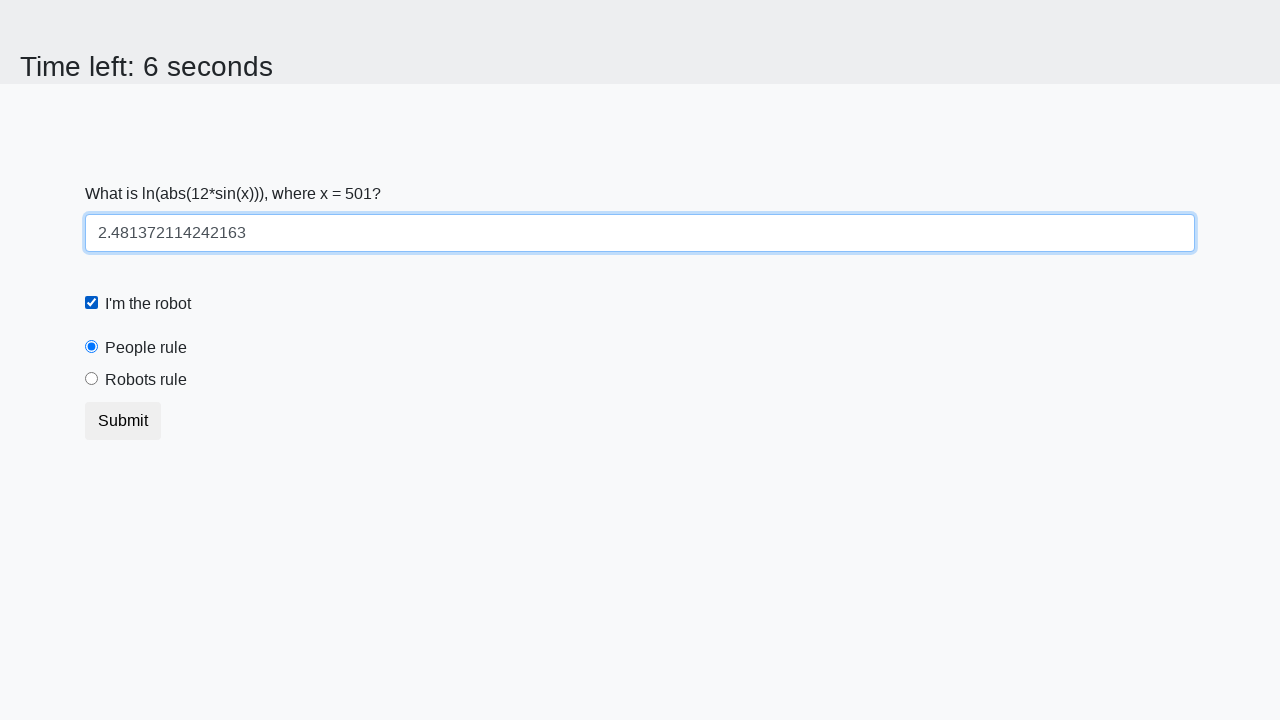

Selected the robots radio button at (92, 379) on [value='robots']
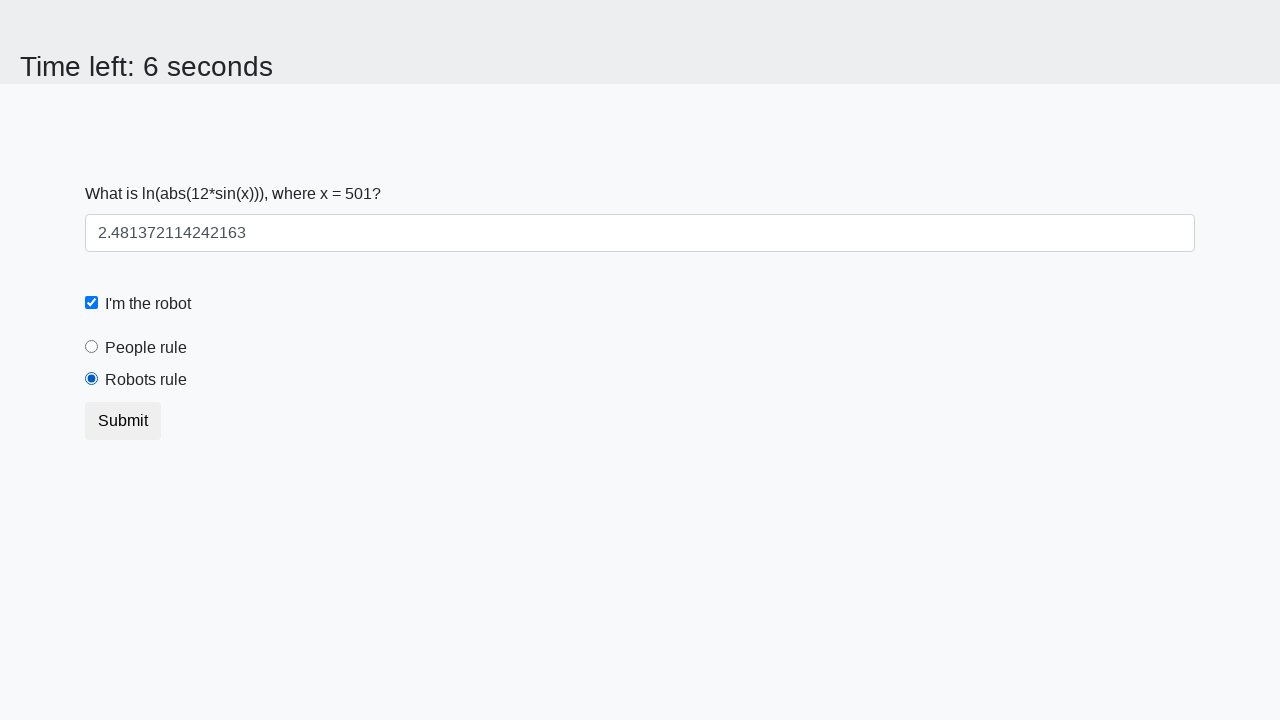

Submitted the form by clicking the submit button at (123, 421) on button.btn
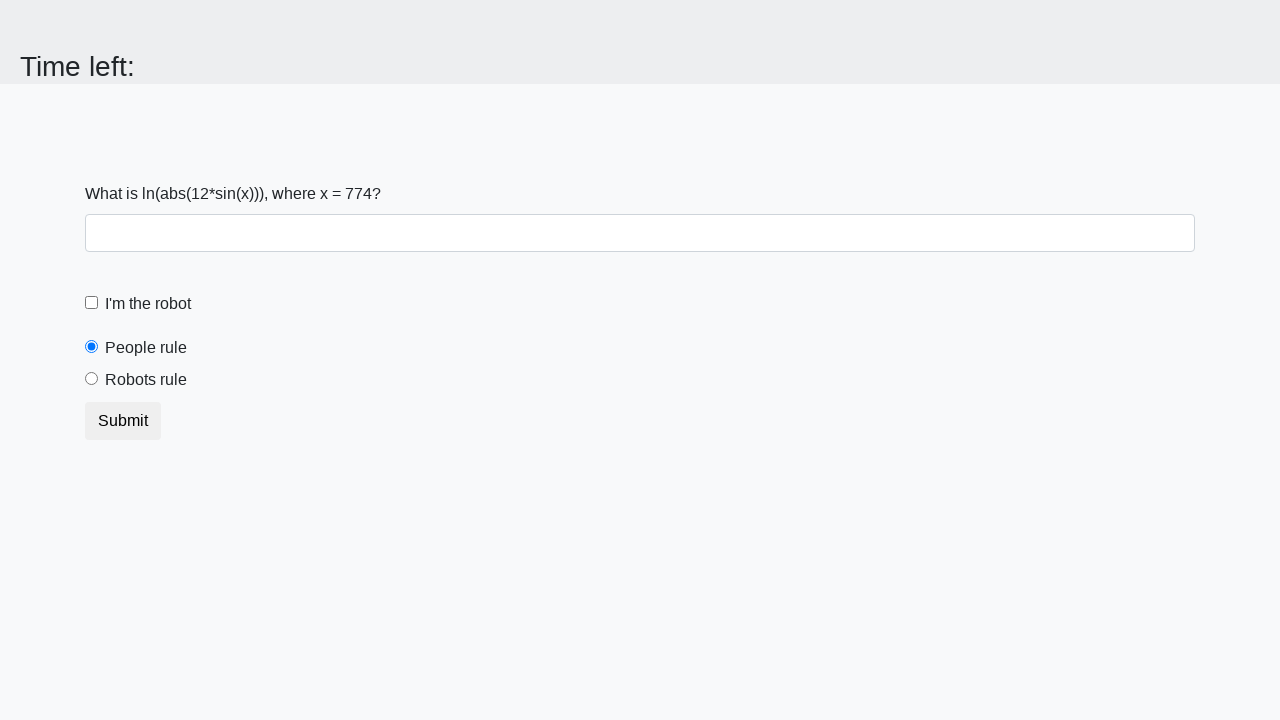

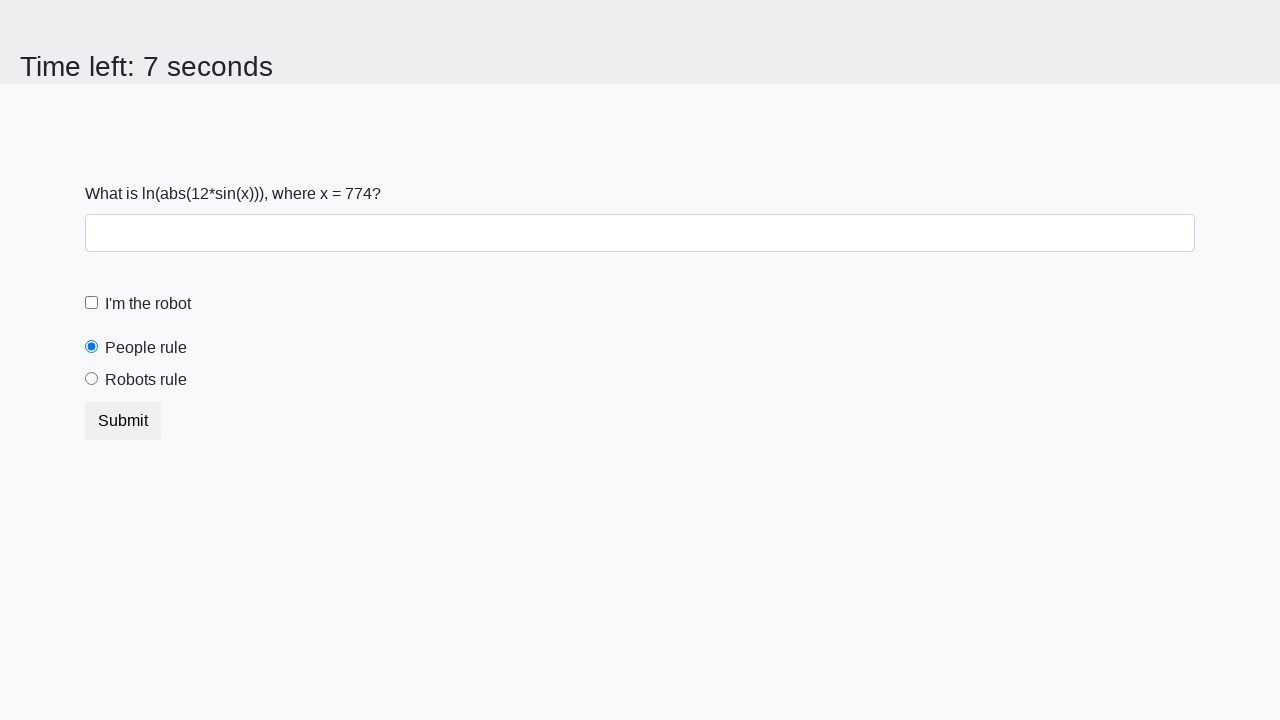